Tests checkbox functionality by clicking both checkboxes to toggle their states

Starting URL: https://the-internet.herokuapp.com/checkboxes

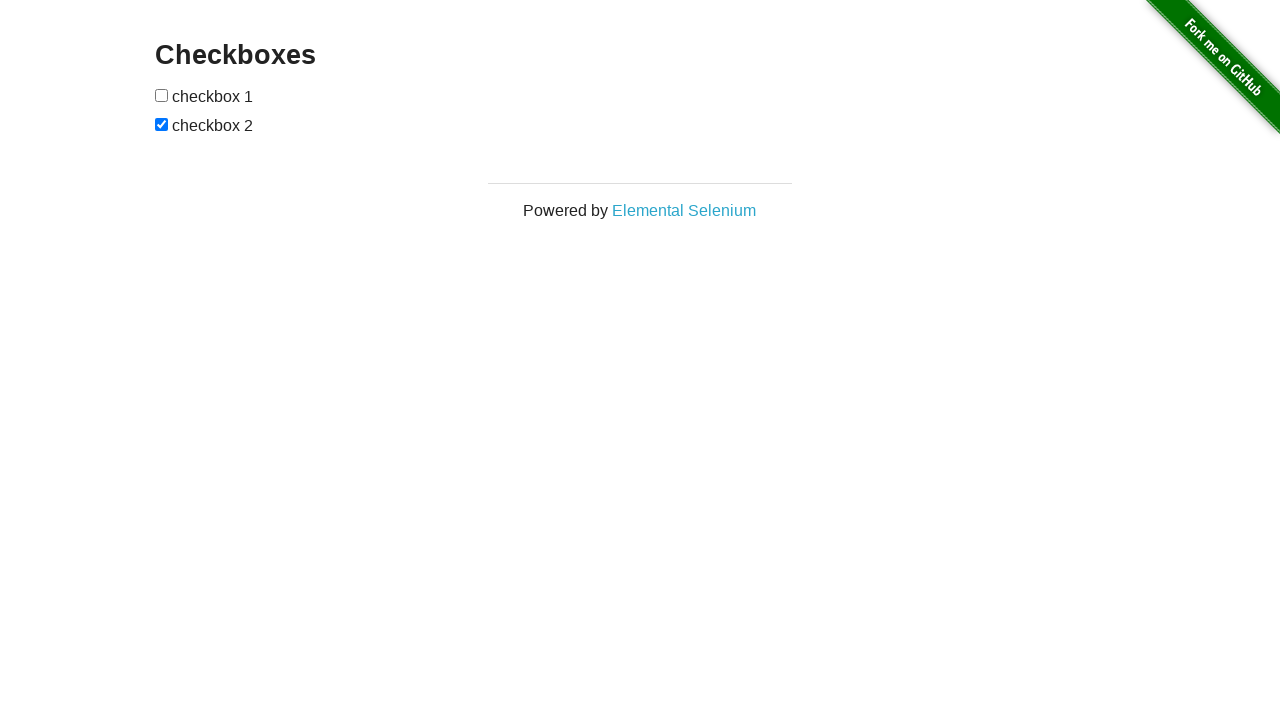

Waited for checkboxes to load on the page
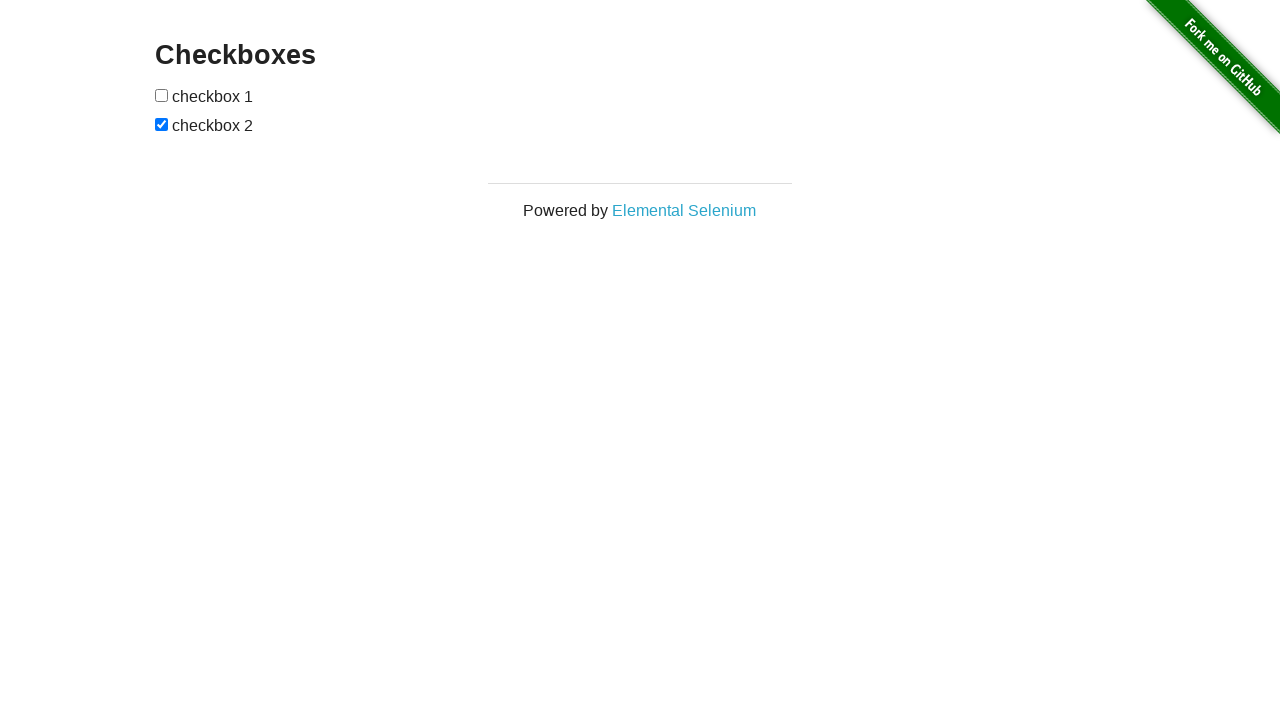

Clicked the first checkbox to toggle its state at (162, 95) on #checkboxes input >> nth=0
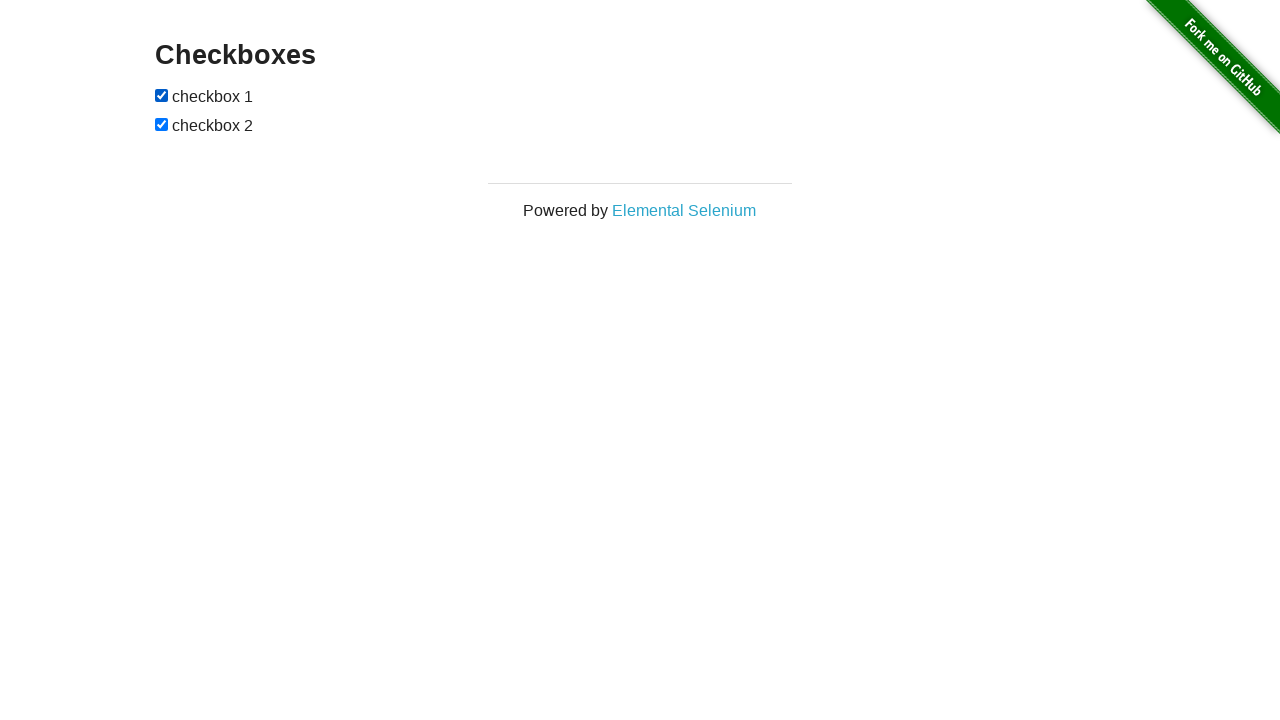

Clicked the second checkbox to toggle its state at (162, 124) on #checkboxes input >> nth=1
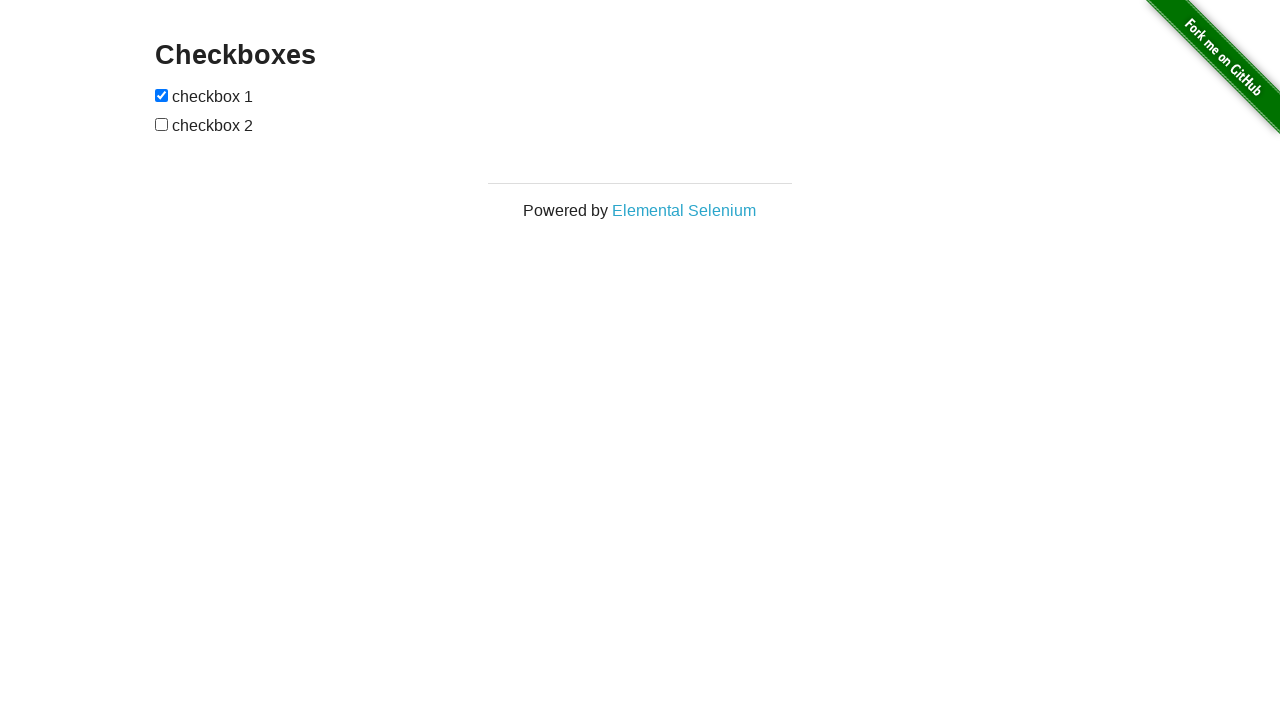

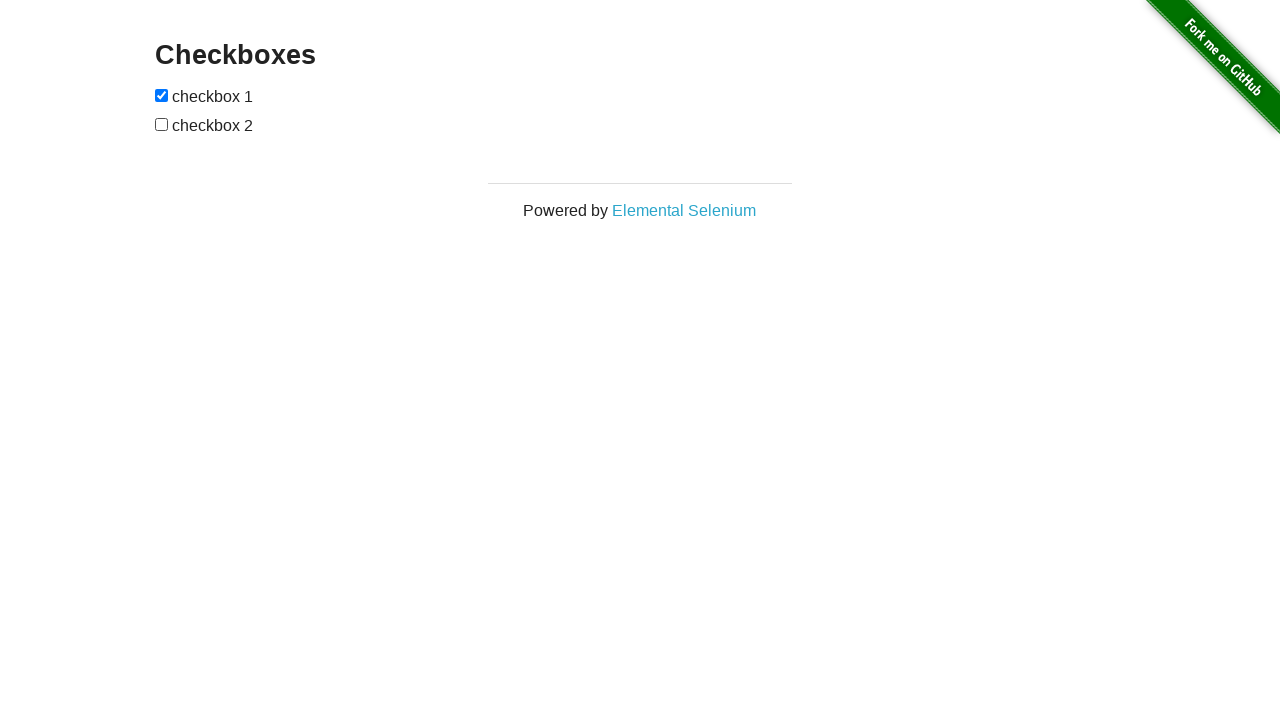